Tests the delete account functionality in a banking demo application by navigating to the customers list, searching for a specific customer (Harry), and deleting that customer.

Starting URL: https://www.globalsqa.com/angularJs-protractor/BankingProject/#/manager

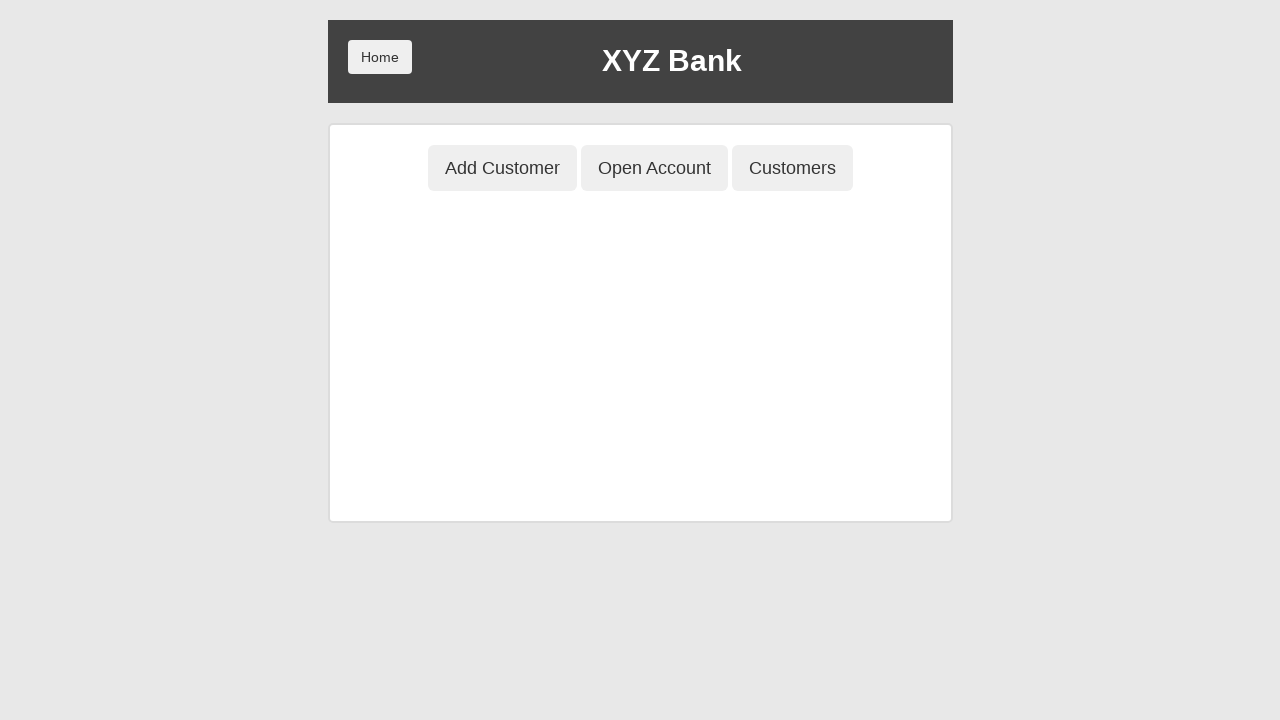

Clicked Customers button to display customer list at (792, 168) on button[ng-click='showCust()']
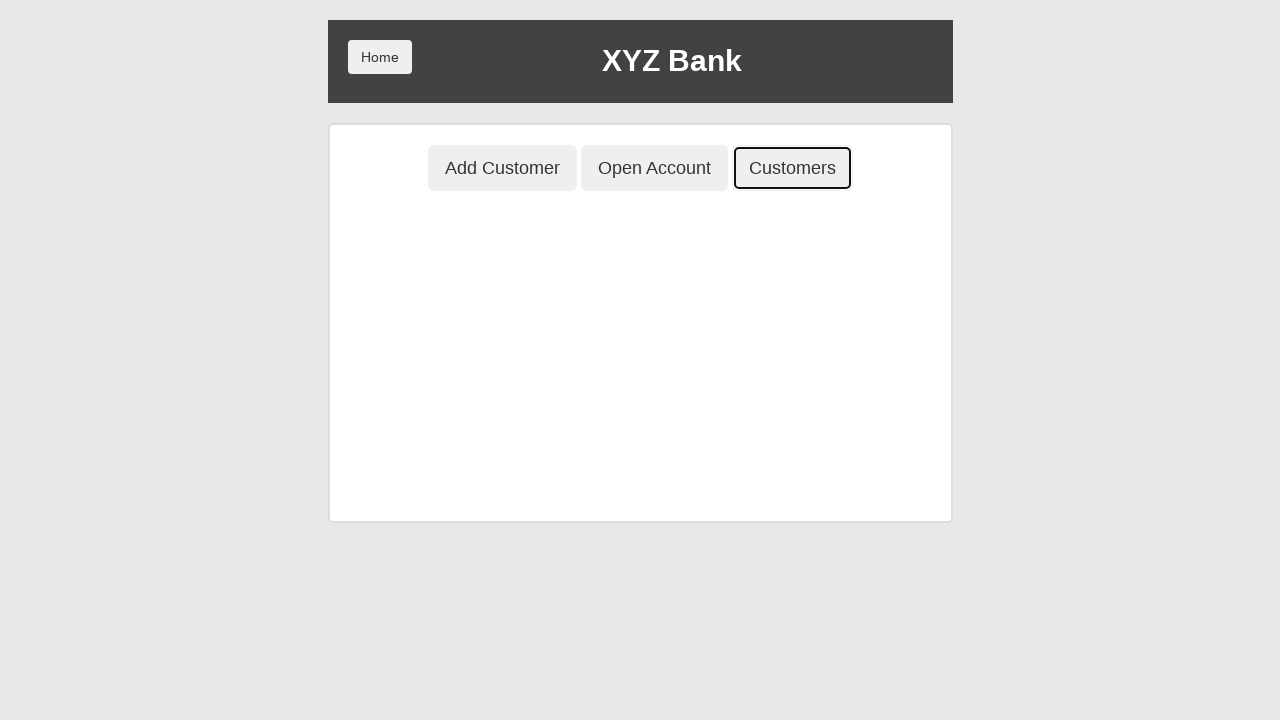

Customer list page loaded and search field appeared
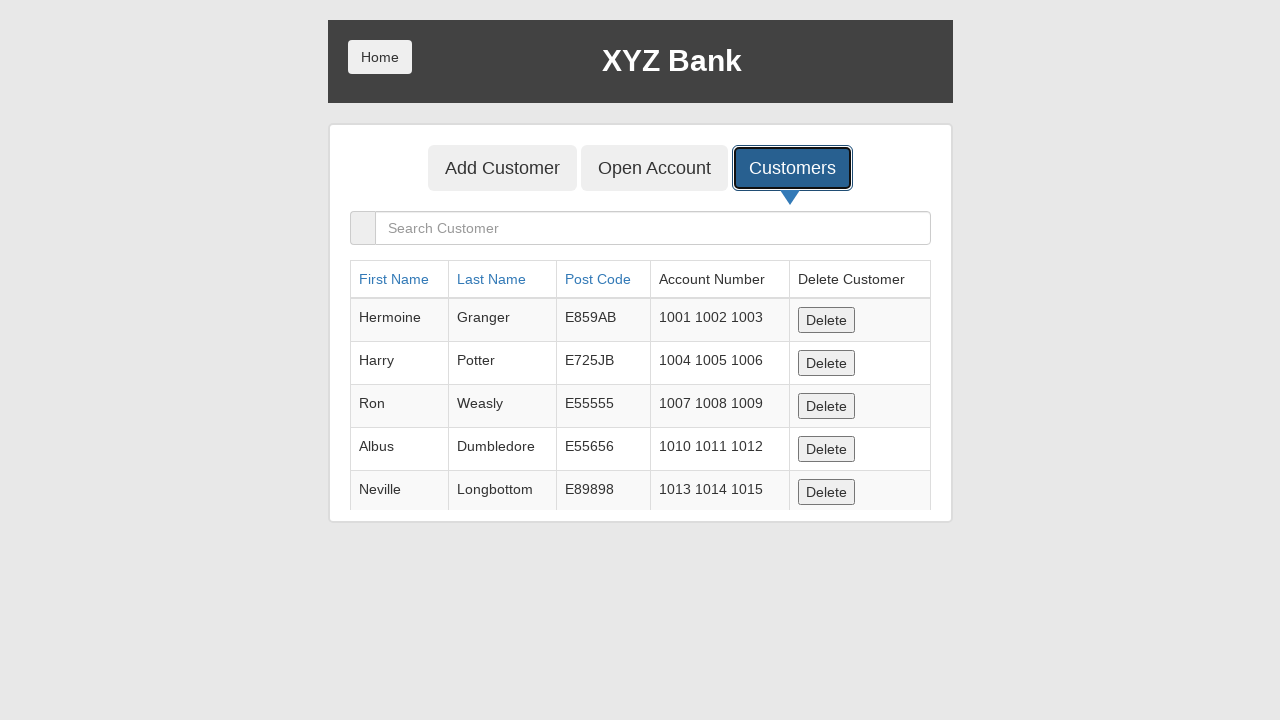

Filled search field with 'Harry' to find the customer on input.form-control
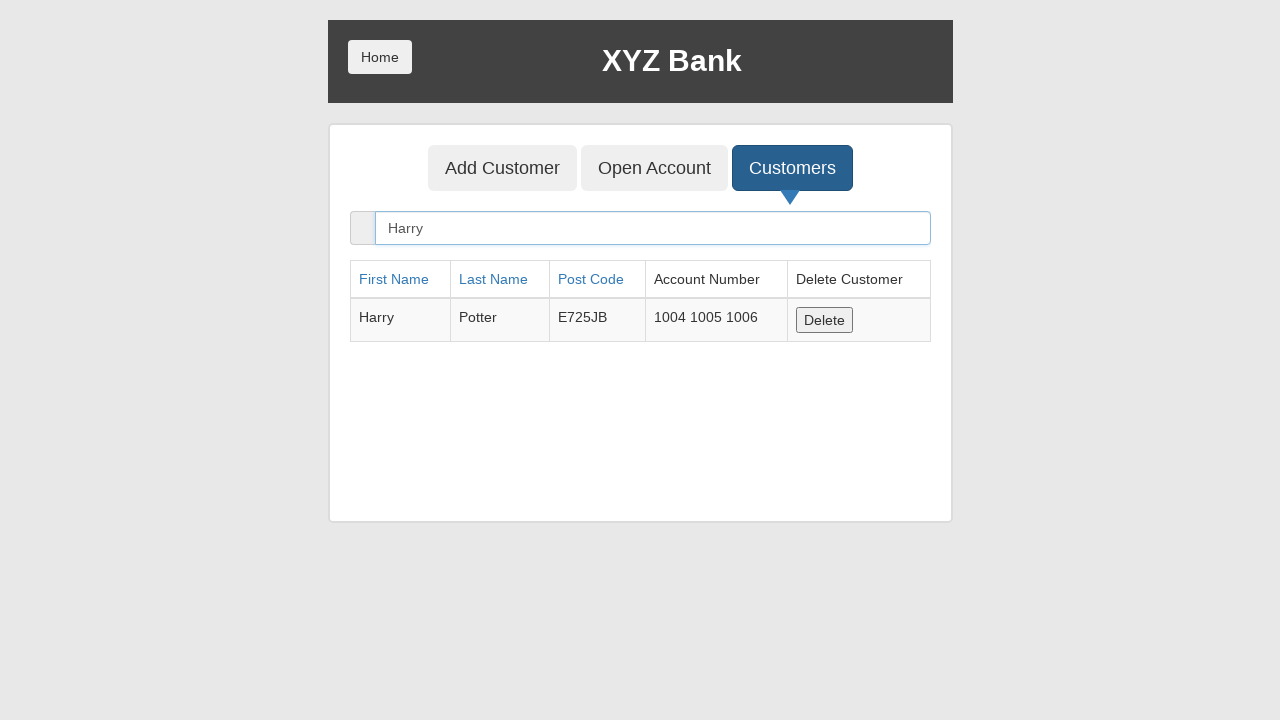

Waited for search results to filter
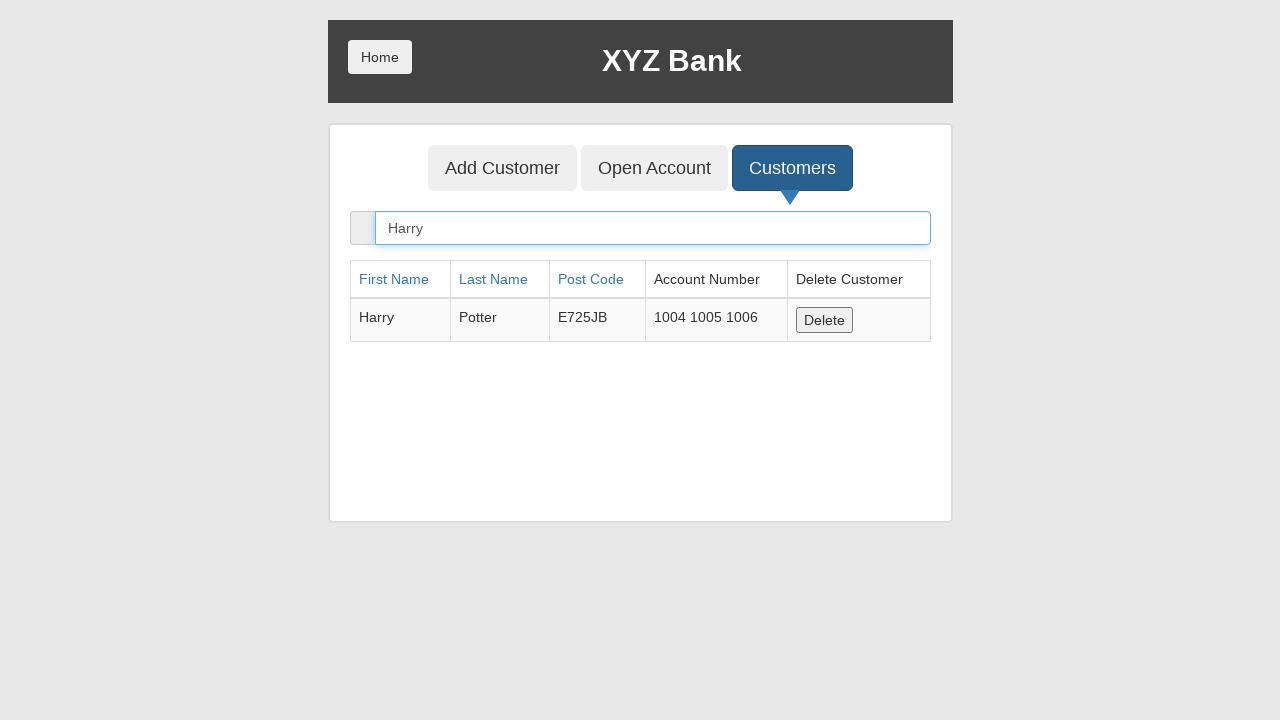

Clicked delete button to remove customer Harry from the system at (824, 320) on button[ng-click='deleteCust(cust)']
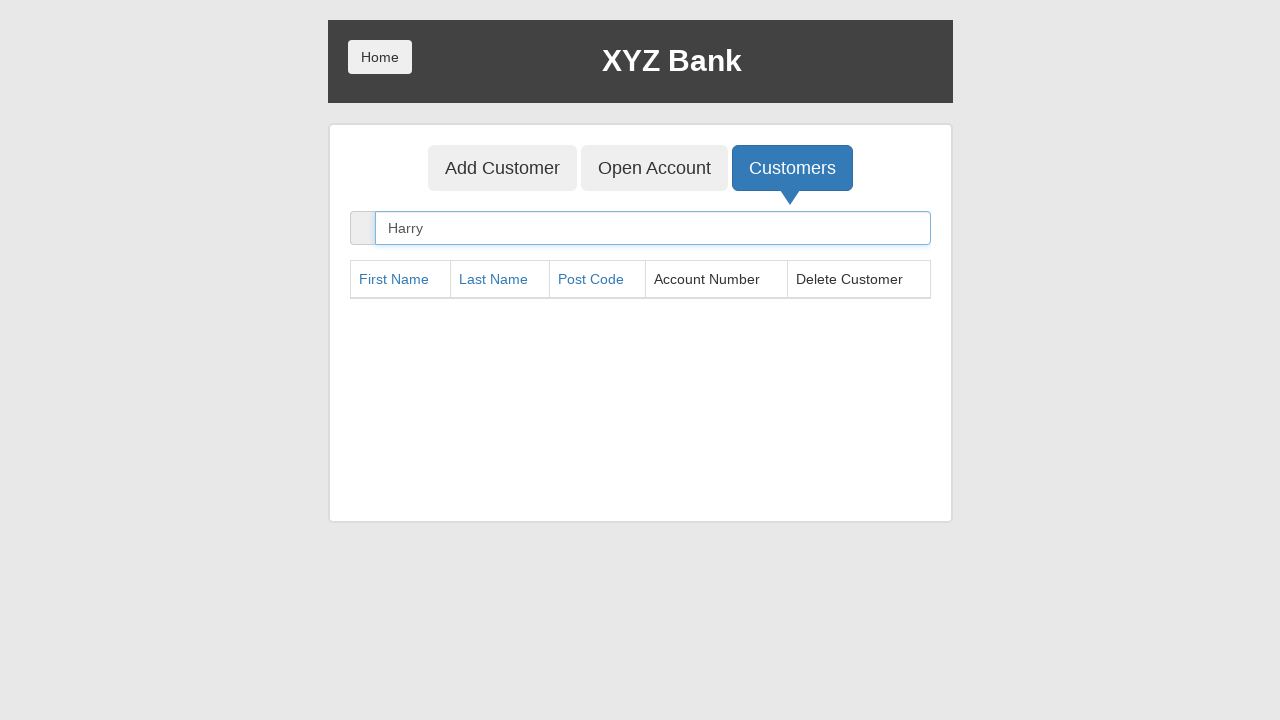

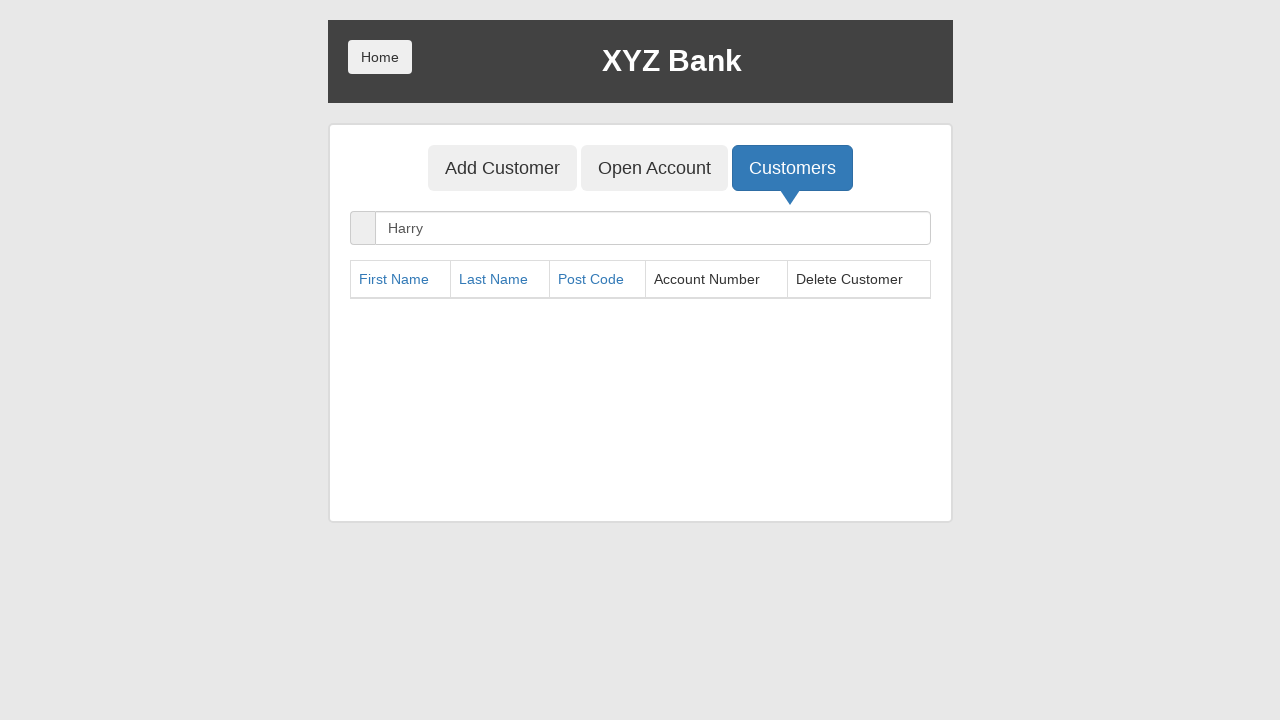